Tests the Laptops category by clicking on the Laptops link and verifying that expected laptop products are displayed

Starting URL: https://www.demoblaze.com/#

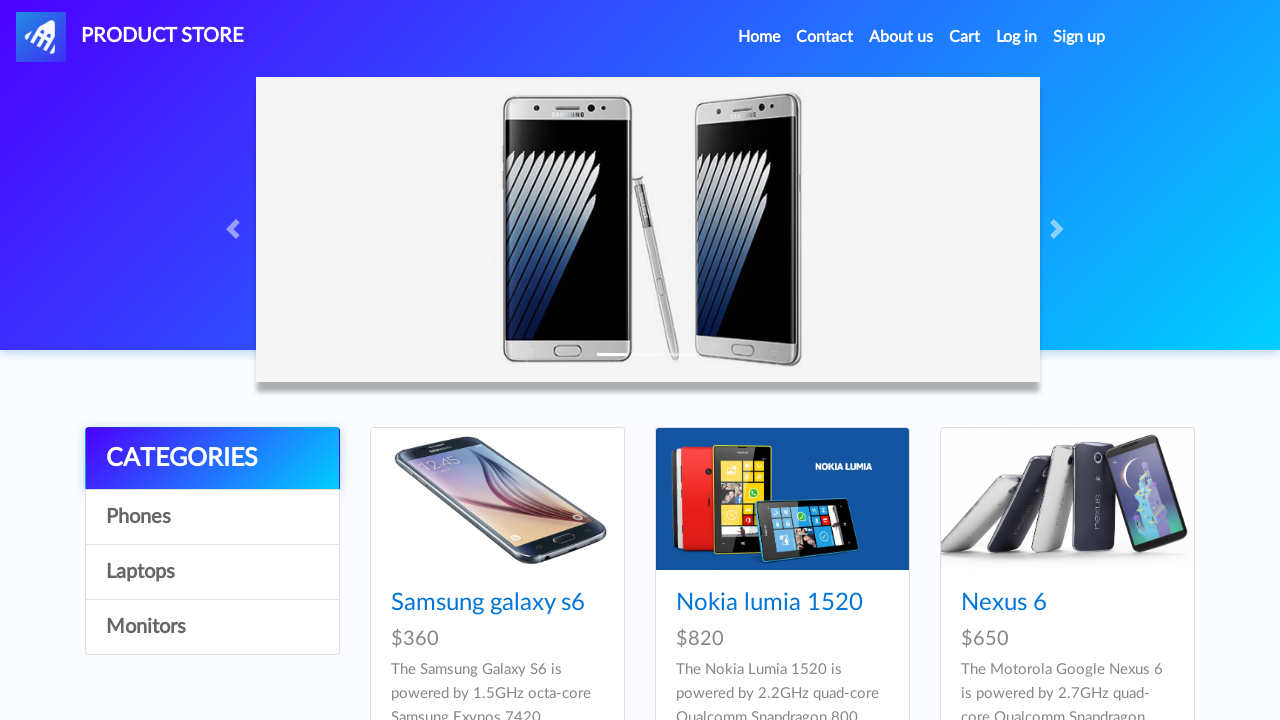

Clicked on Laptops category link at (212, 572) on a:has-text('Laptops')
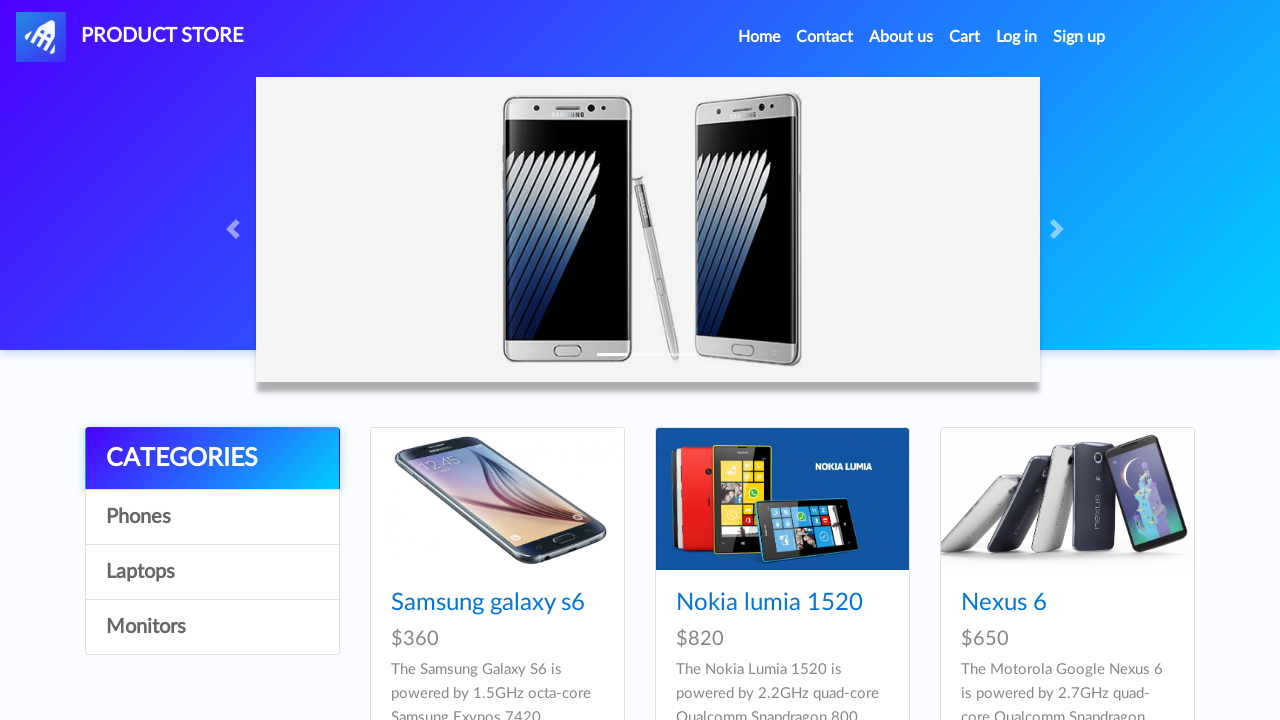

Product cards loaded on Laptops category page
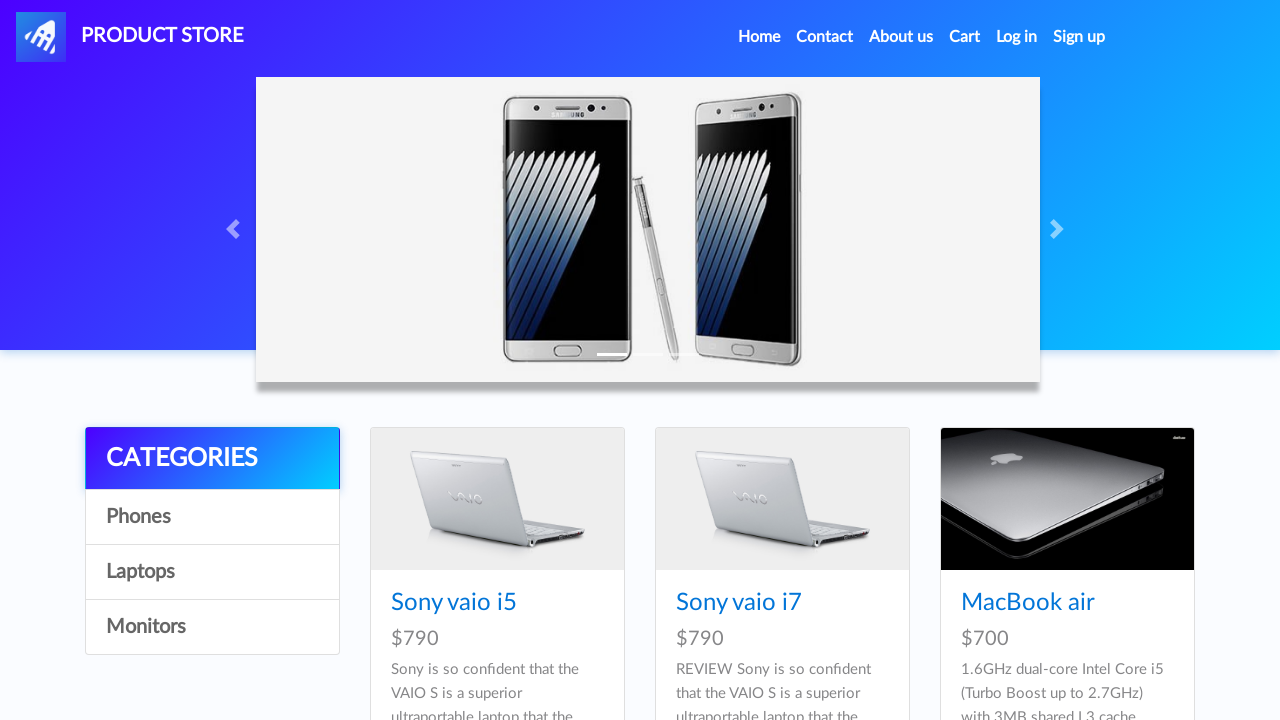

Waited for category content to update
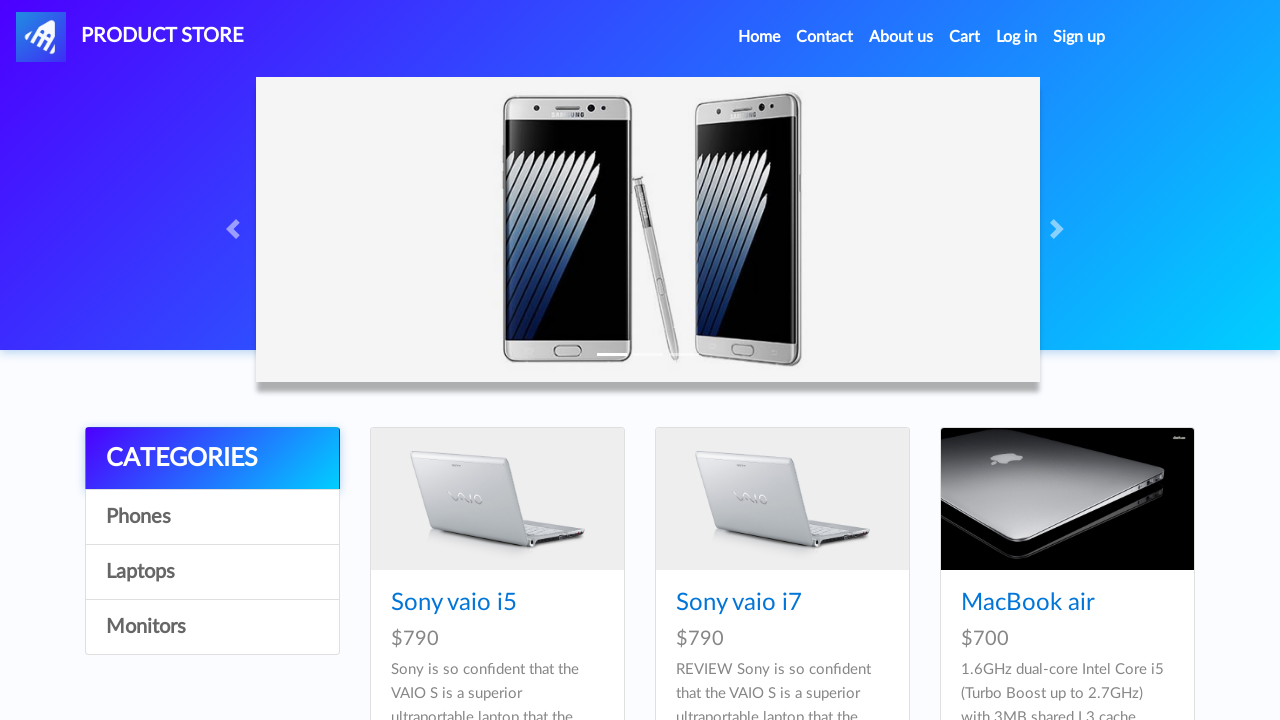

Verified Sony vaio i5 laptop is displayed
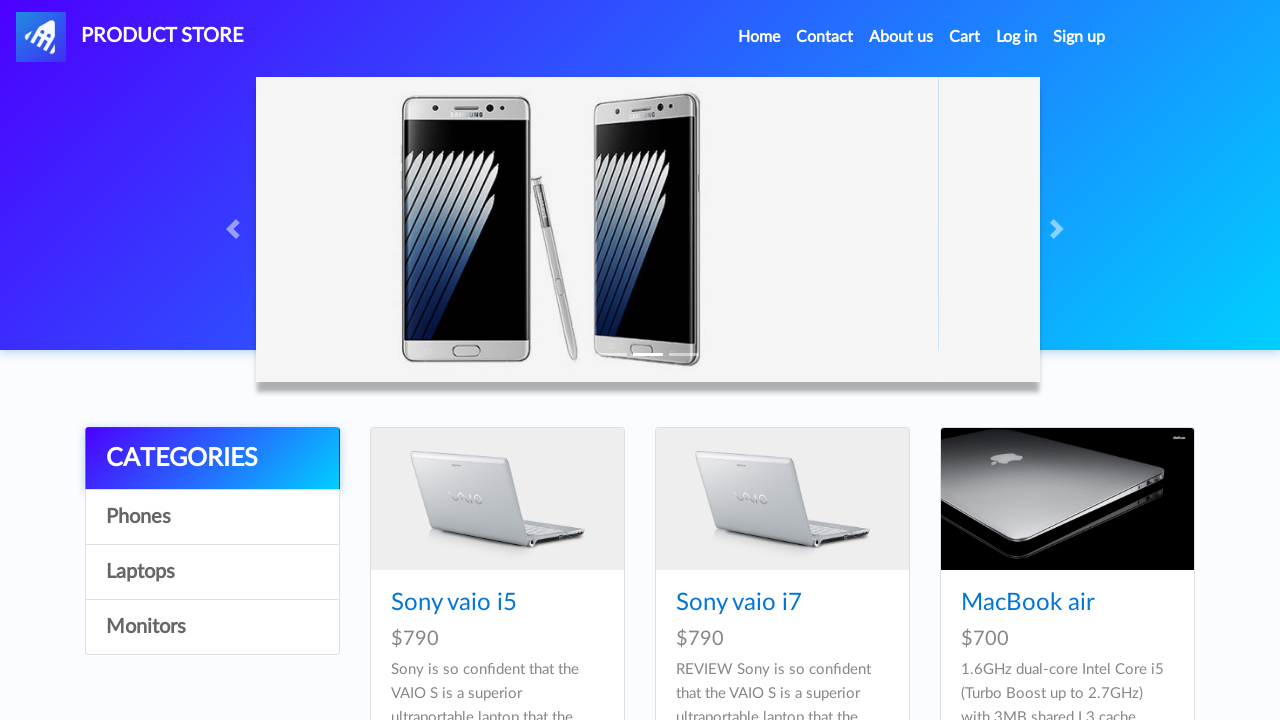

Verified MacBook air laptop is displayed
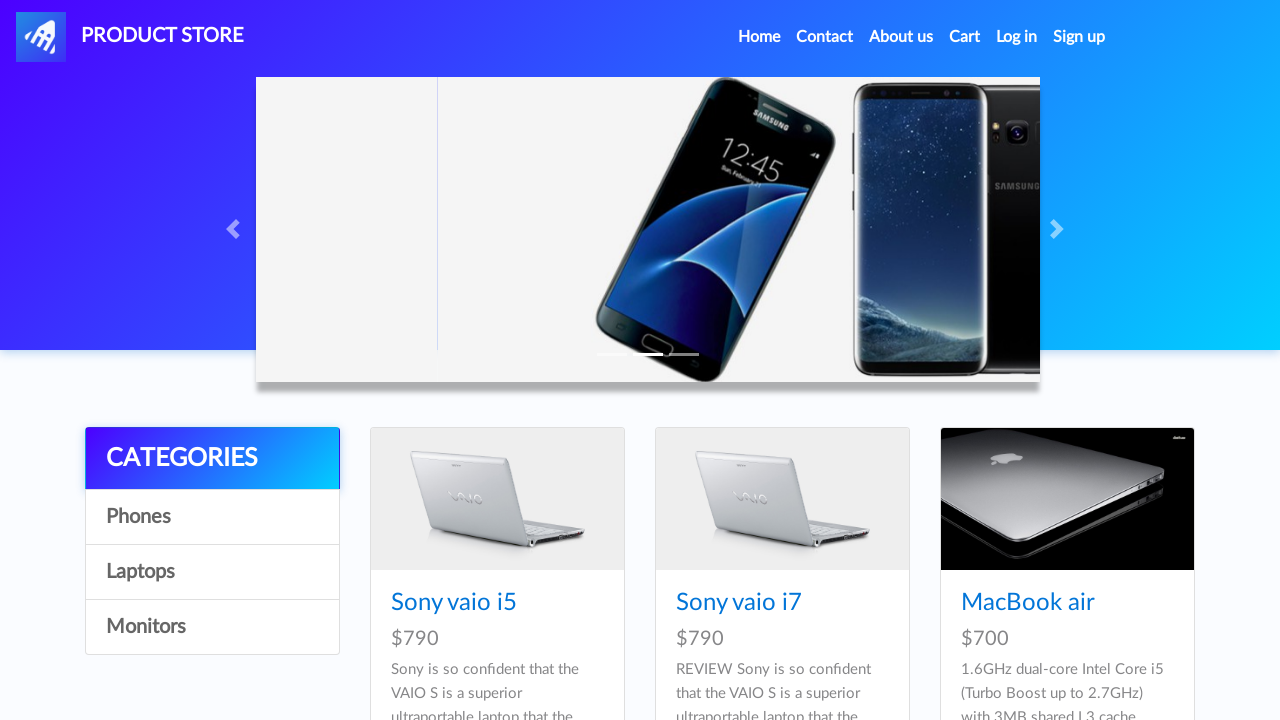

Verified Dell i7 8gb laptop is displayed
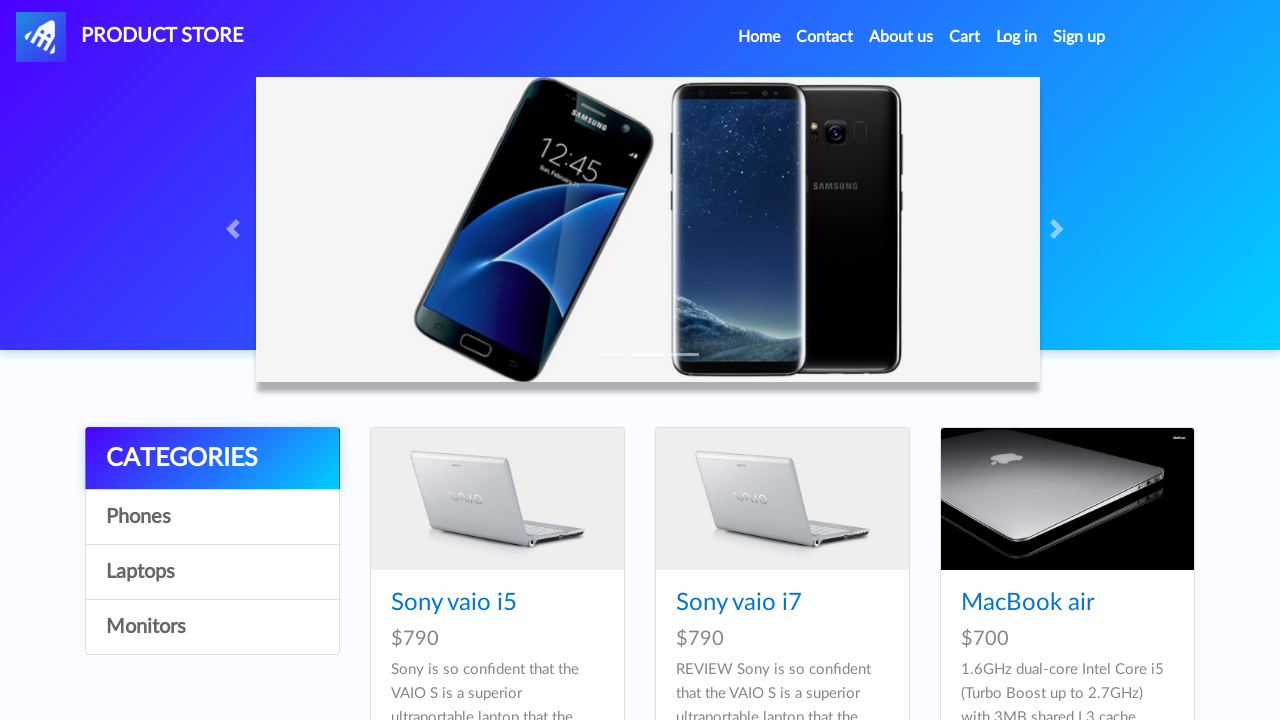

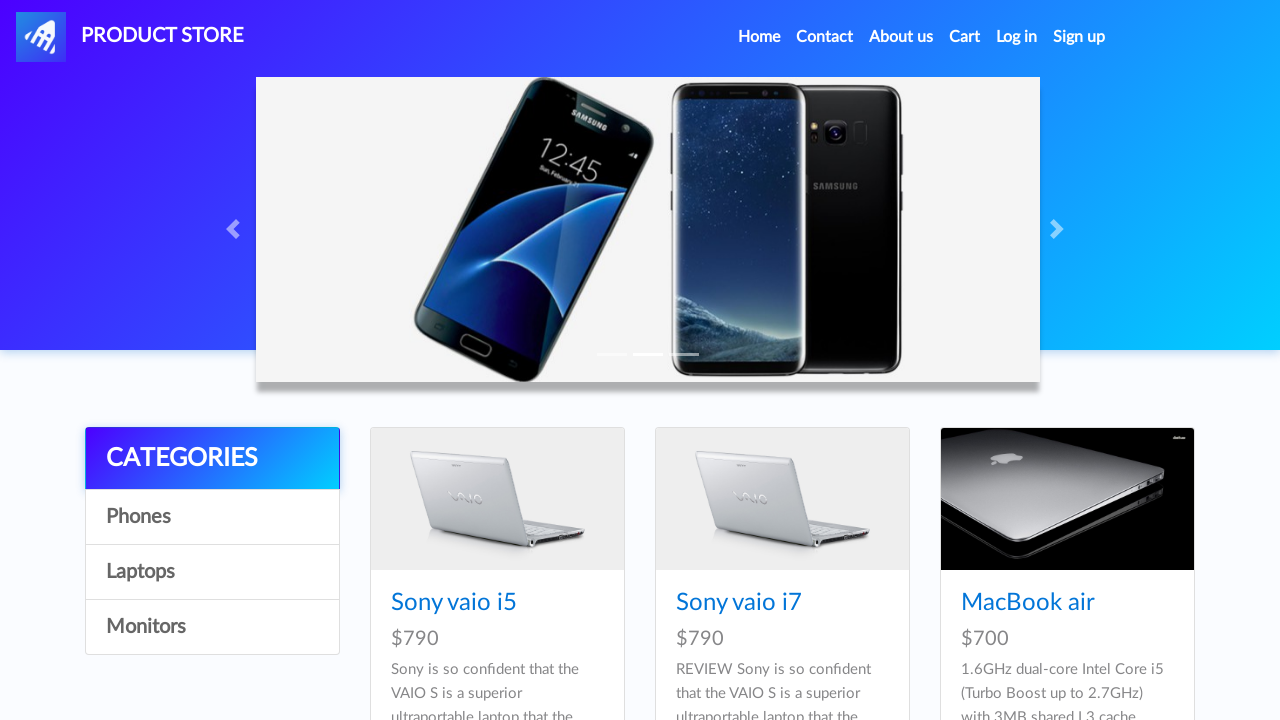